Tests retrieving the current window title

Starting URL: https://duckduckgo.com/?

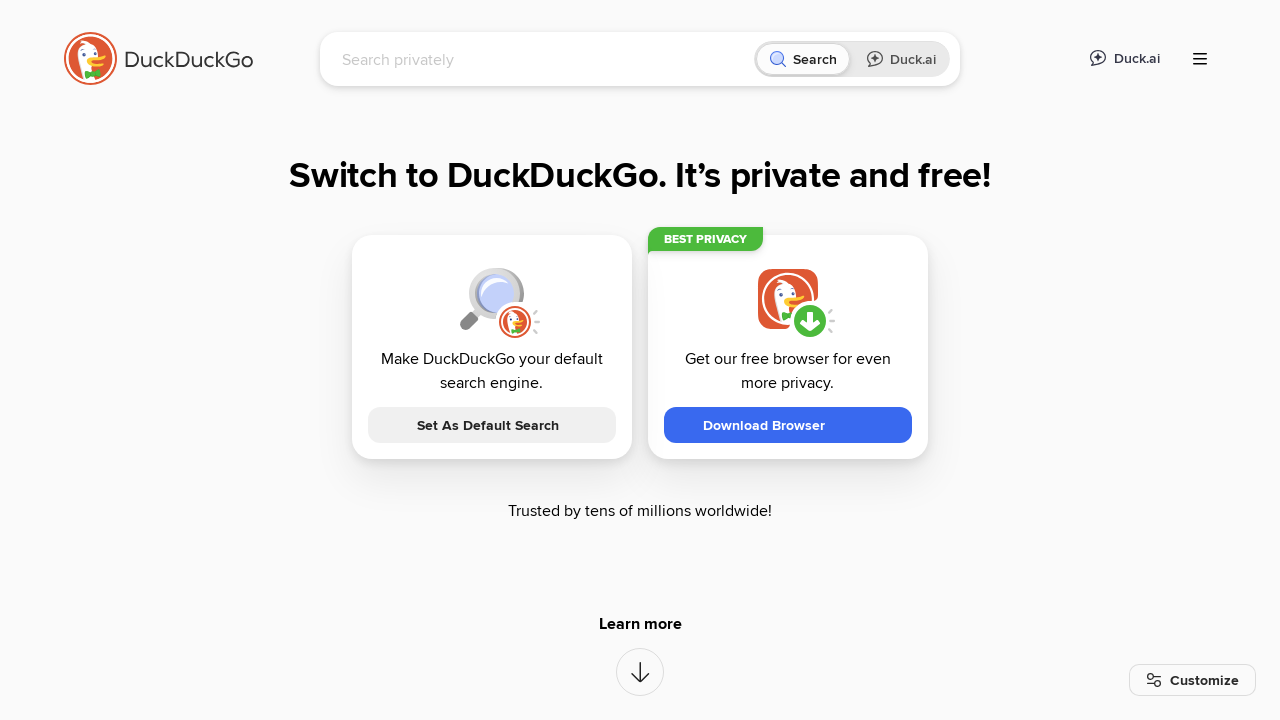

Retrieved current window title from DuckDuckGo page
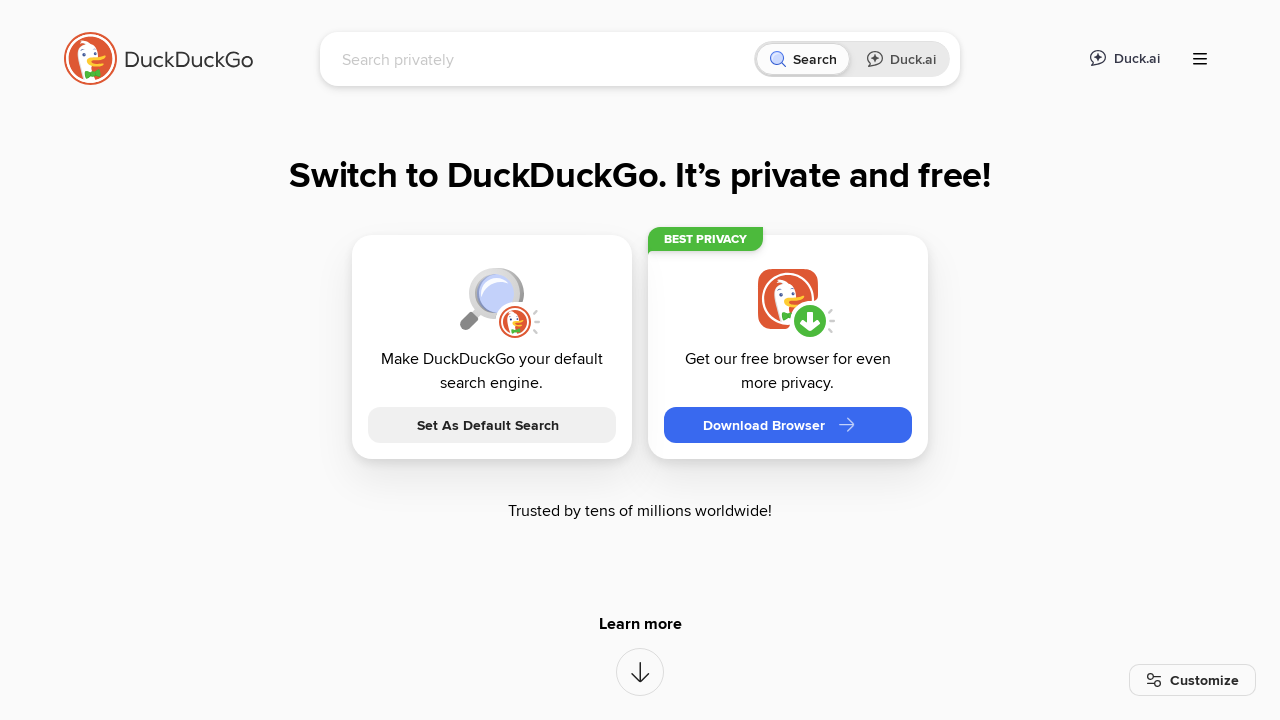

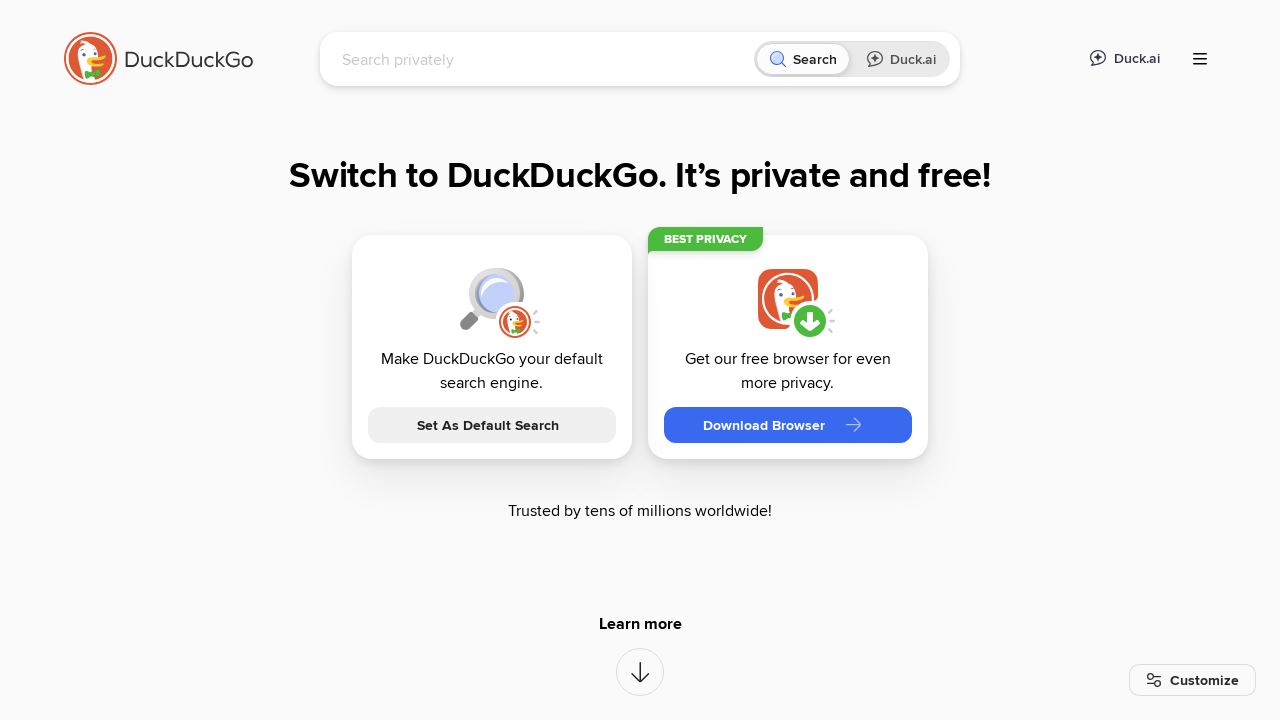